Tests input functionality by navigating to the Inputs page, filling a number input, and retrieving its value

Starting URL: https://practice.cydeo.com/

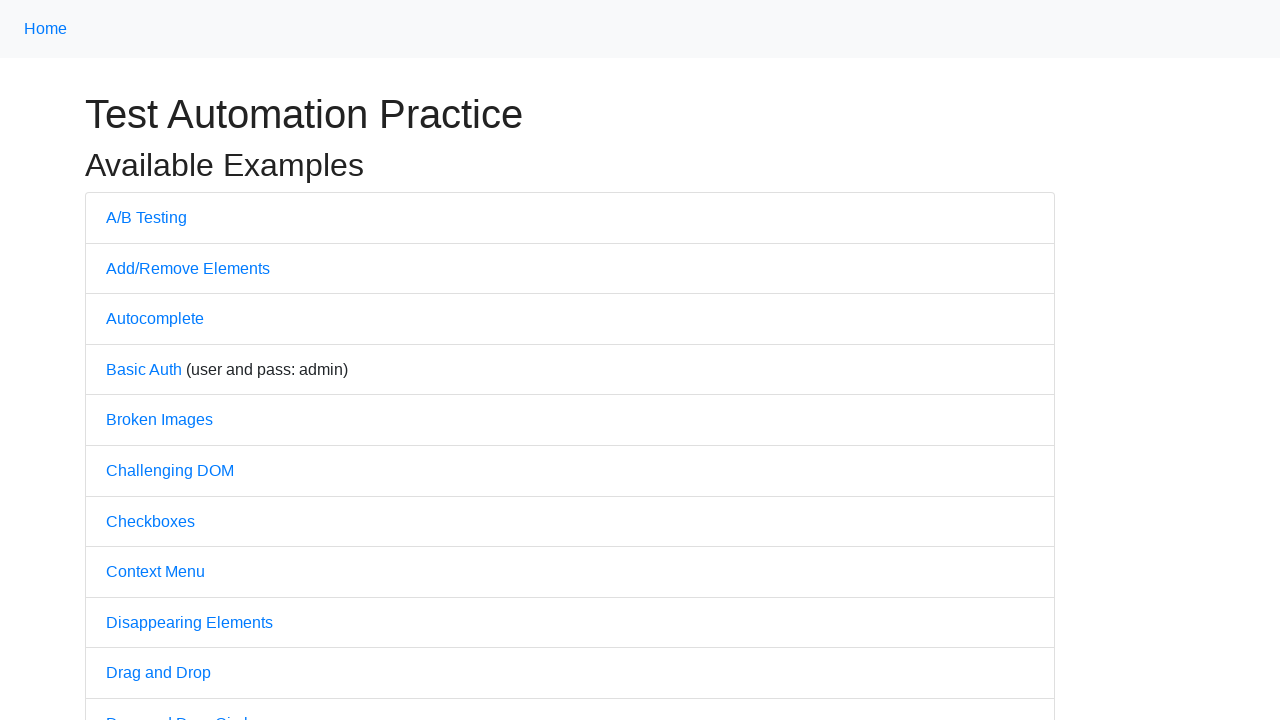

Clicked on the Inputs link at (128, 361) on internal:text="Inputs"i
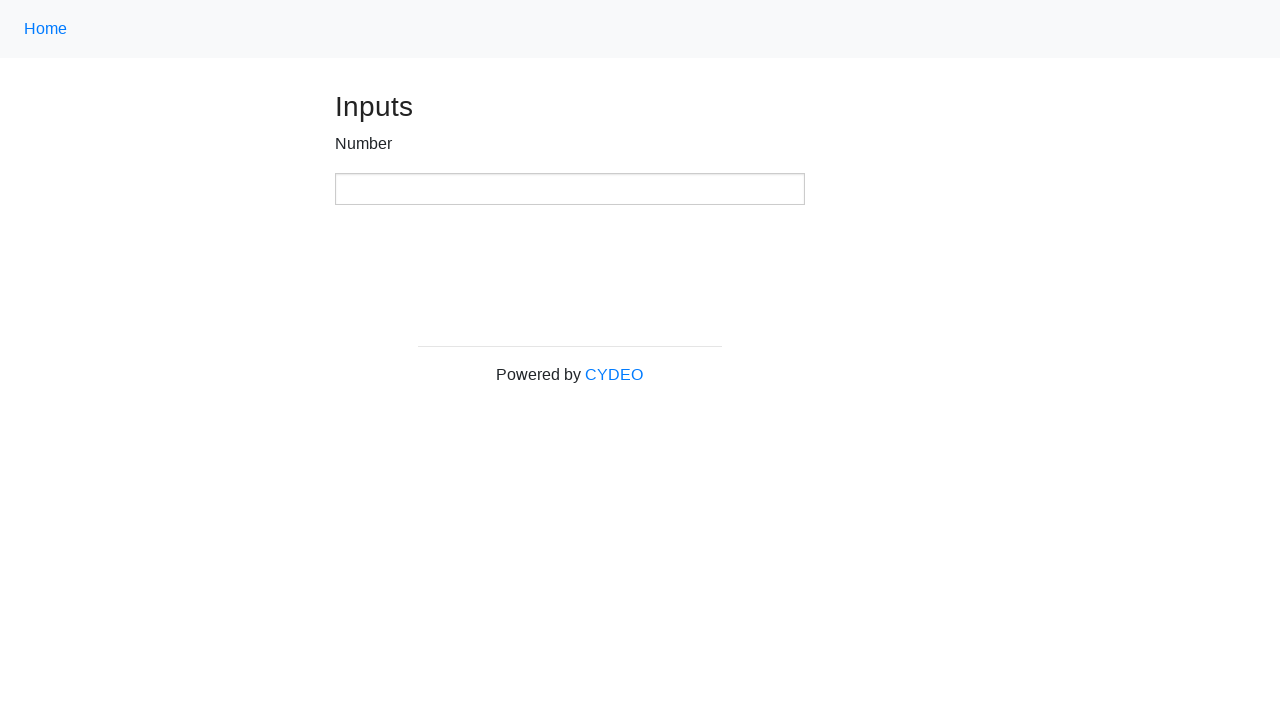

Located the number input field
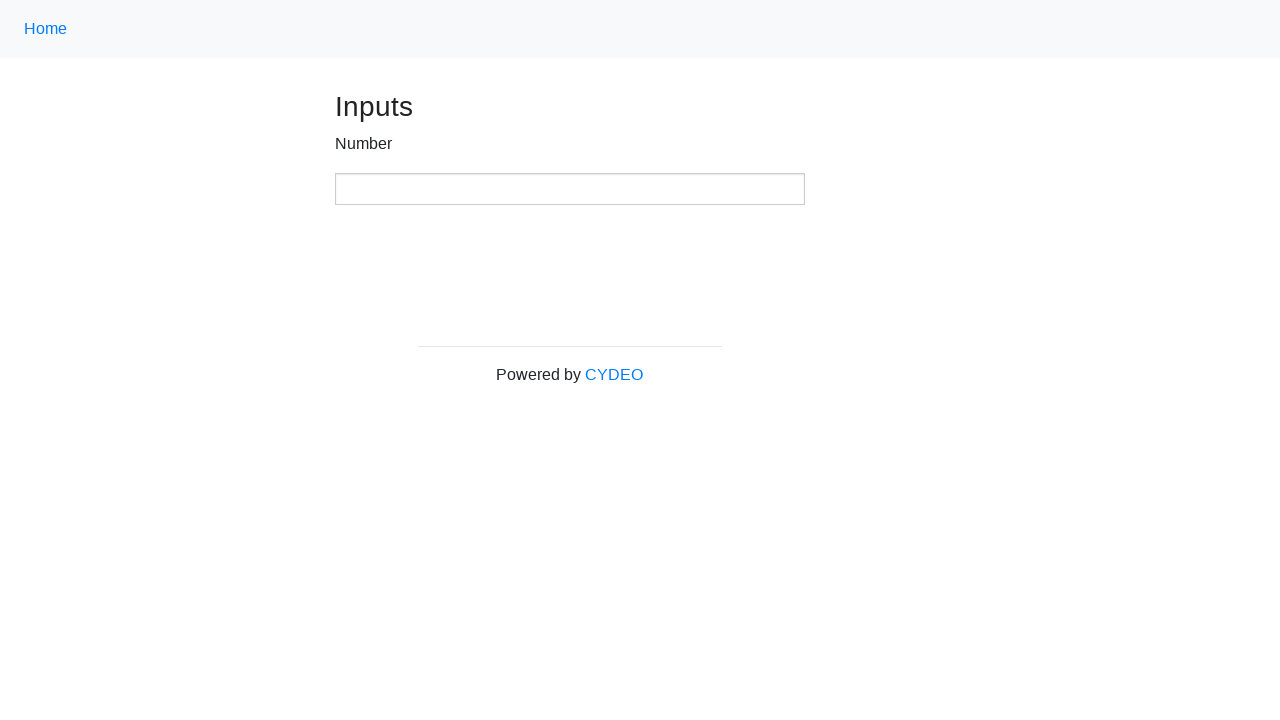

Filled the number input field with value '123' on xpath=//input[@type='number']
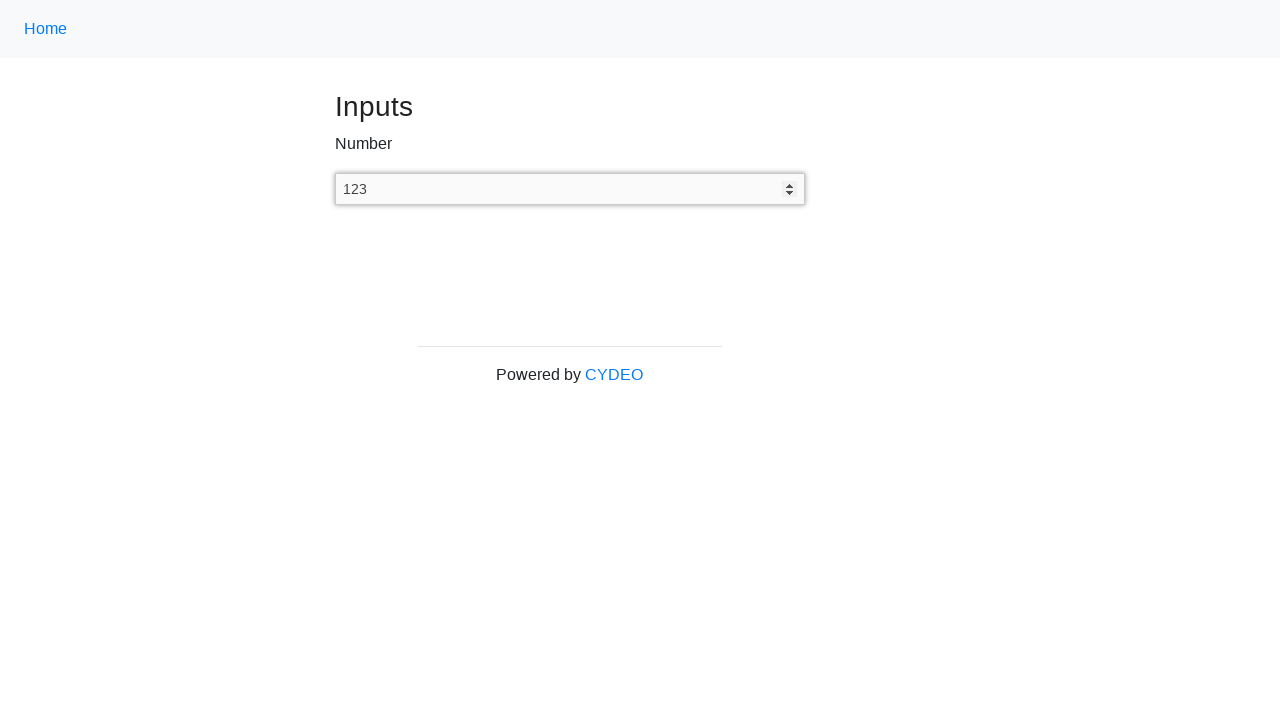

Retrieved input value: 123
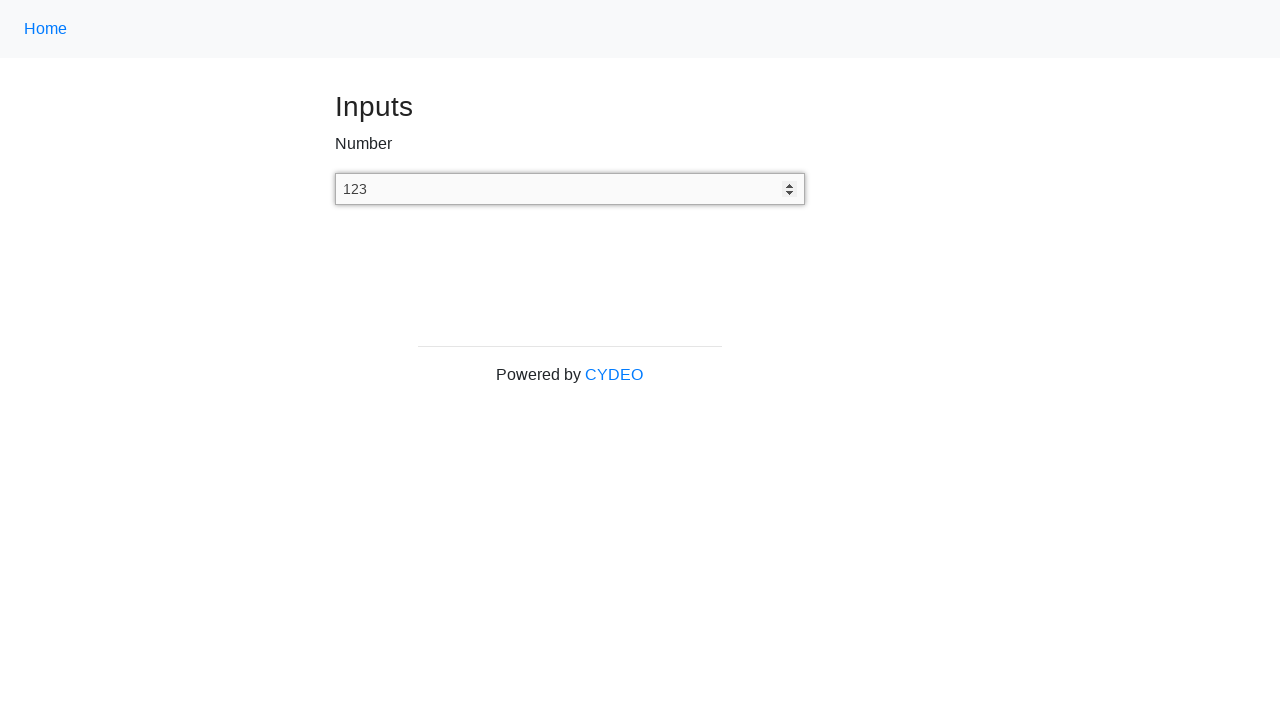

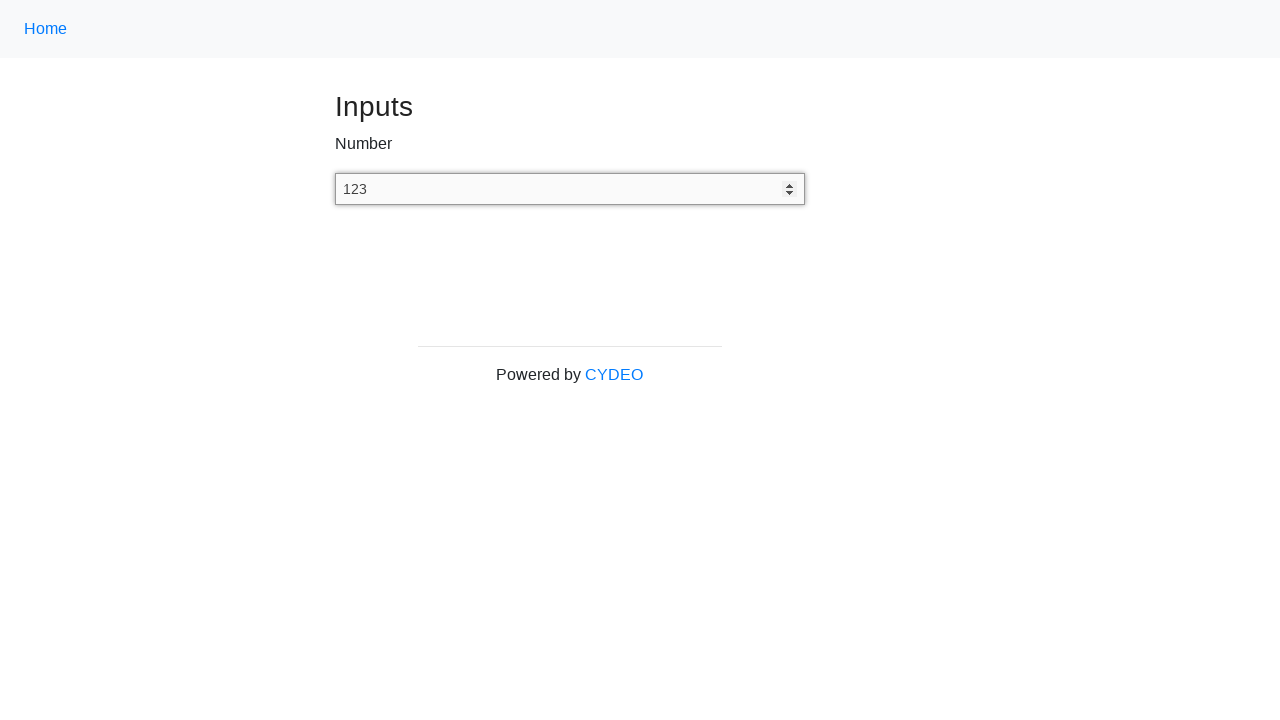